Tests Ajio website's search and filter functionality for bags, searching for "bags", applying gender and category filters, and verifying results are displayed

Starting URL: https://www.ajio.com/

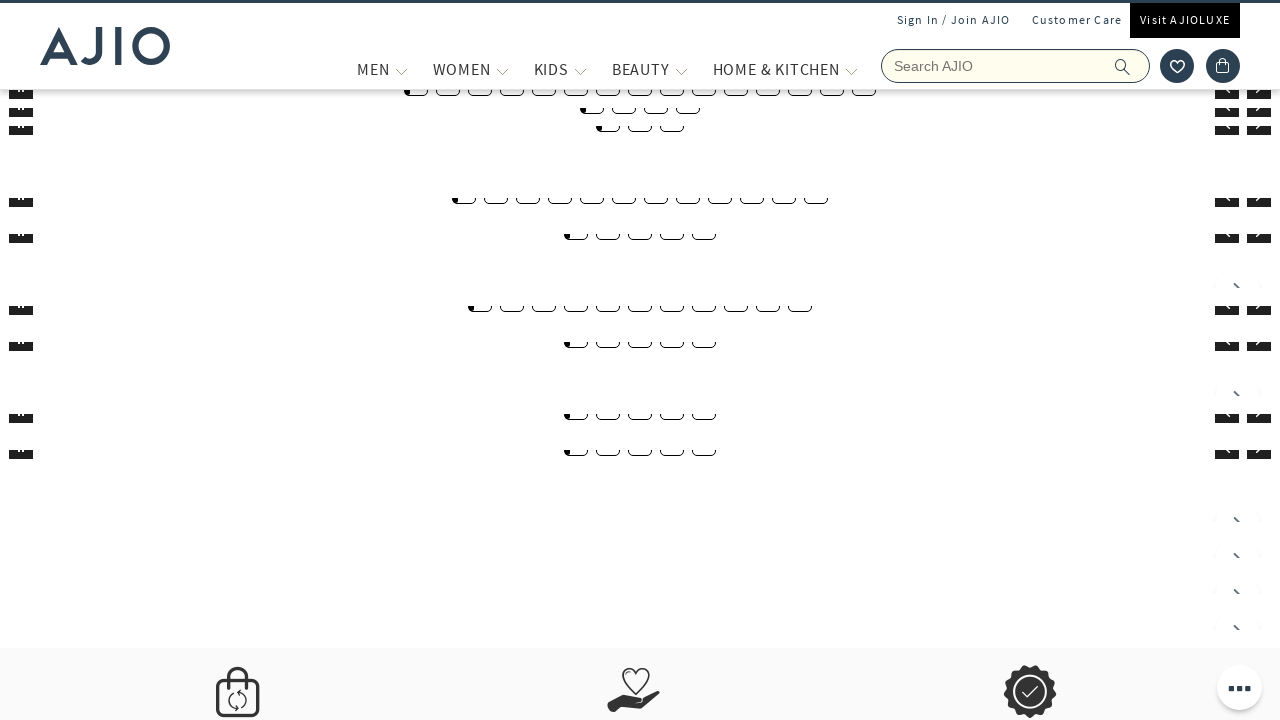

Filled search input with 'bags' on input[aria-label='Search Ajio']
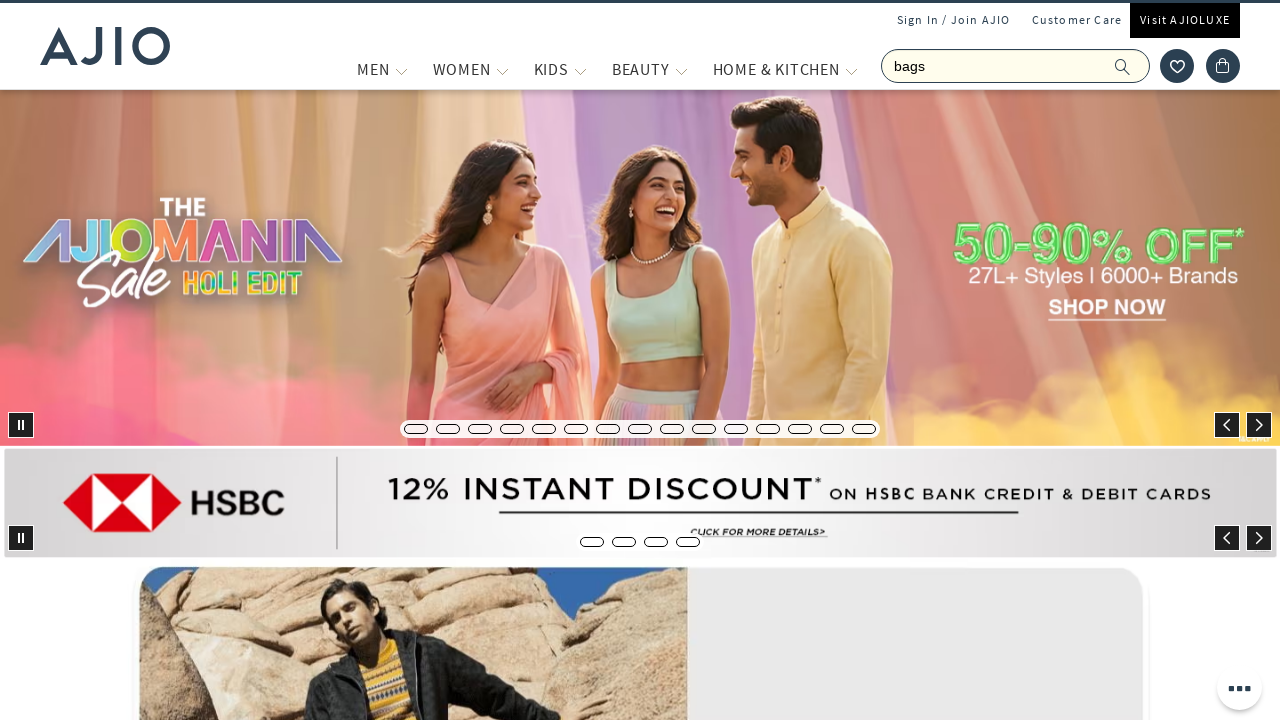

Pressed Enter to search for bags on input[aria-label='Search Ajio']
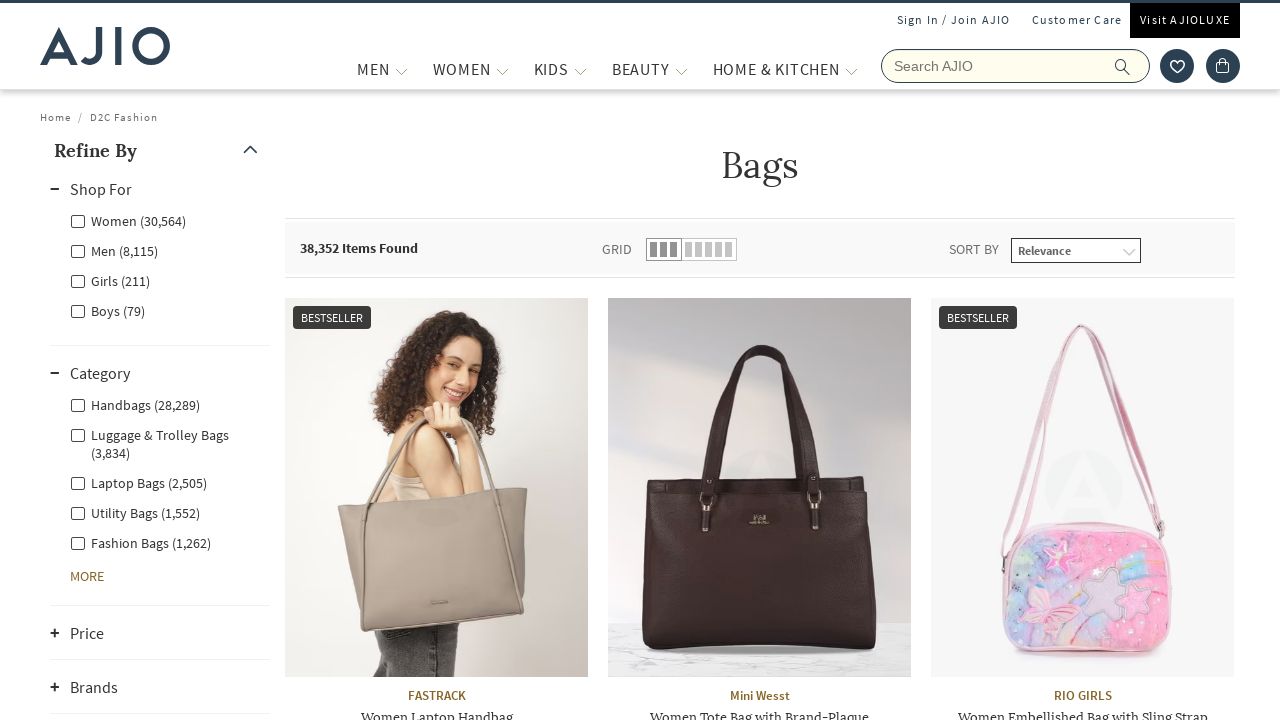

Clicked Men gender filter at (114, 250) on xpath=(//input[@id='Men']/following::label)[1]
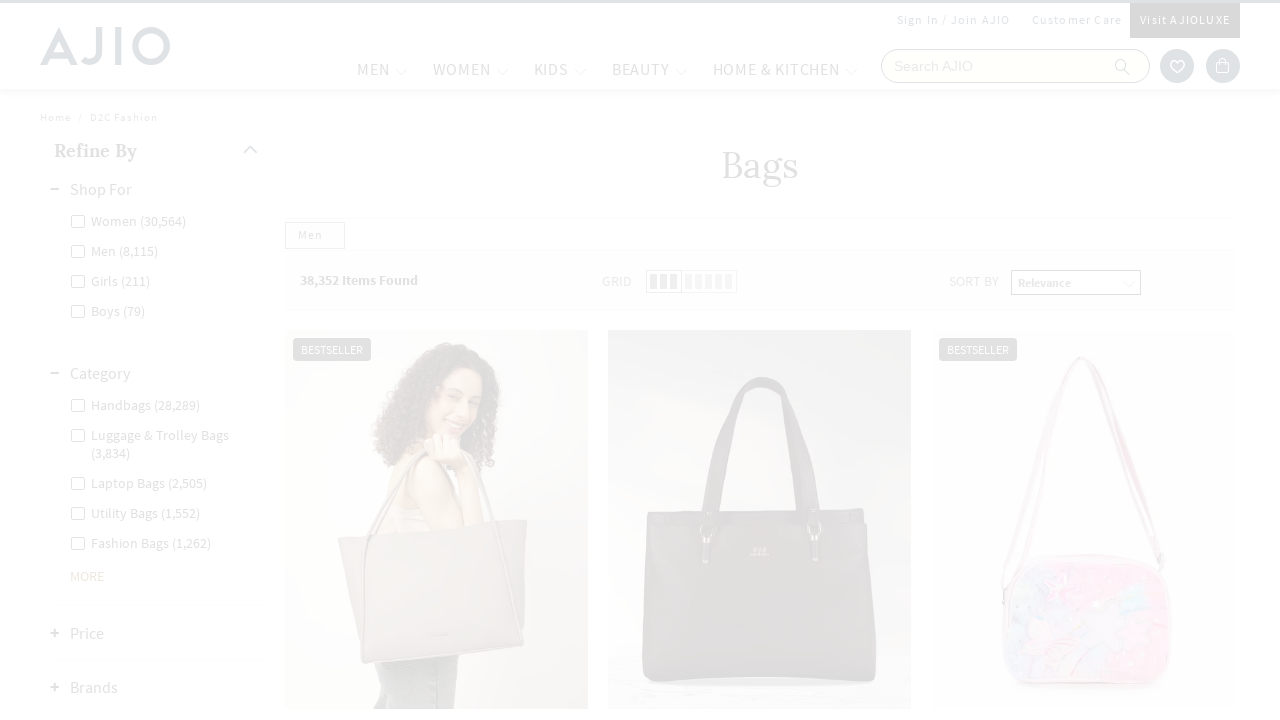

Waited 1000ms for filters to apply
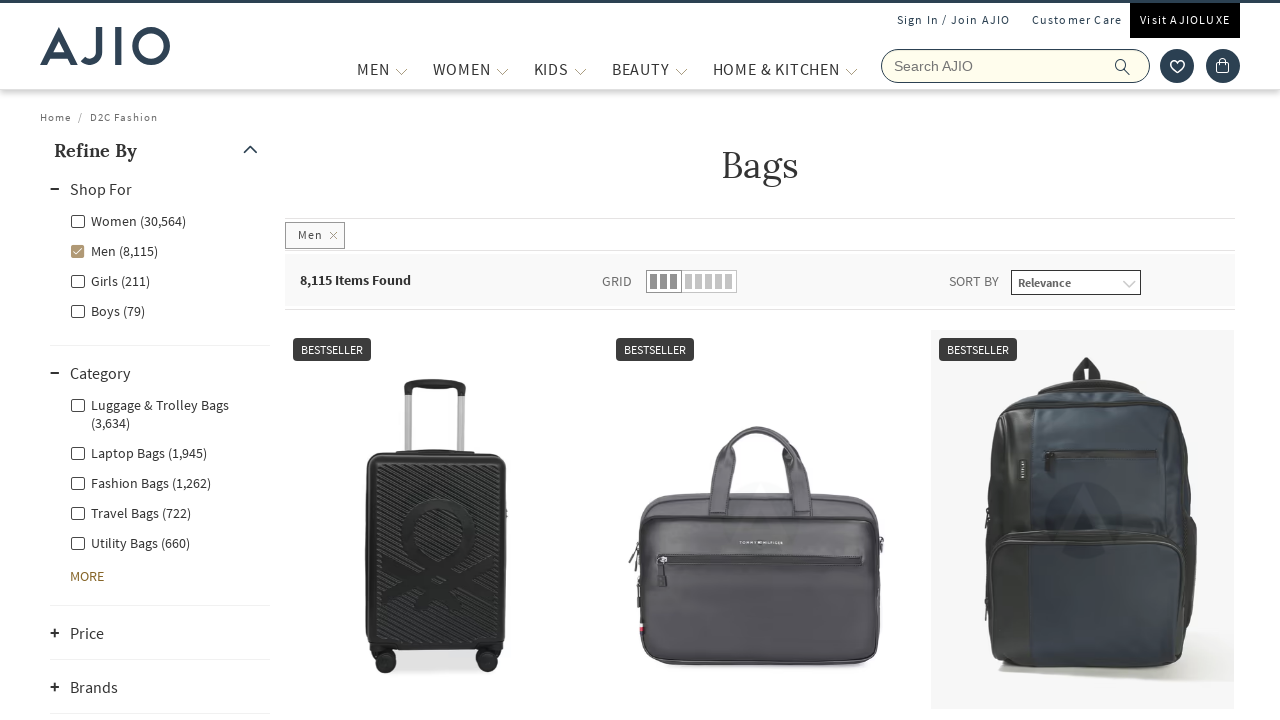

Clicked Men - Fashion Bags category filter at (140, 482) on xpath=(//input[@id='Men - Fashion Bags']/following::label)[1]
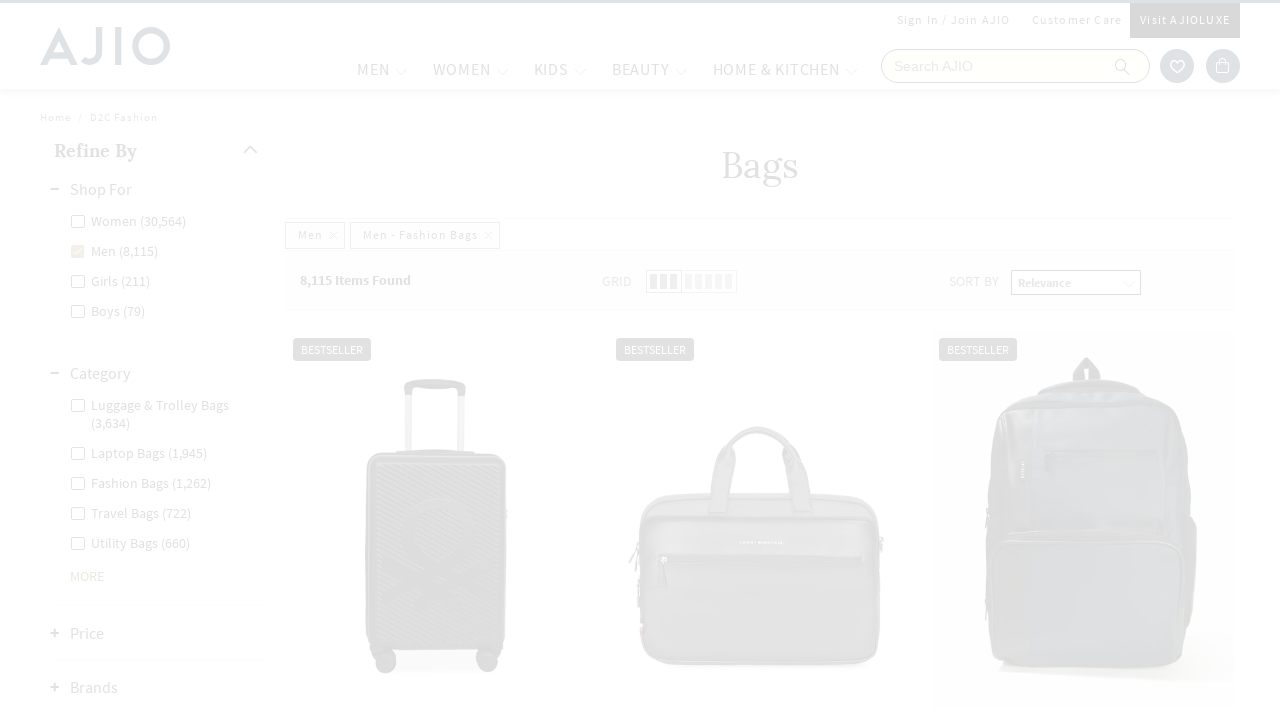

Items found indicator loaded
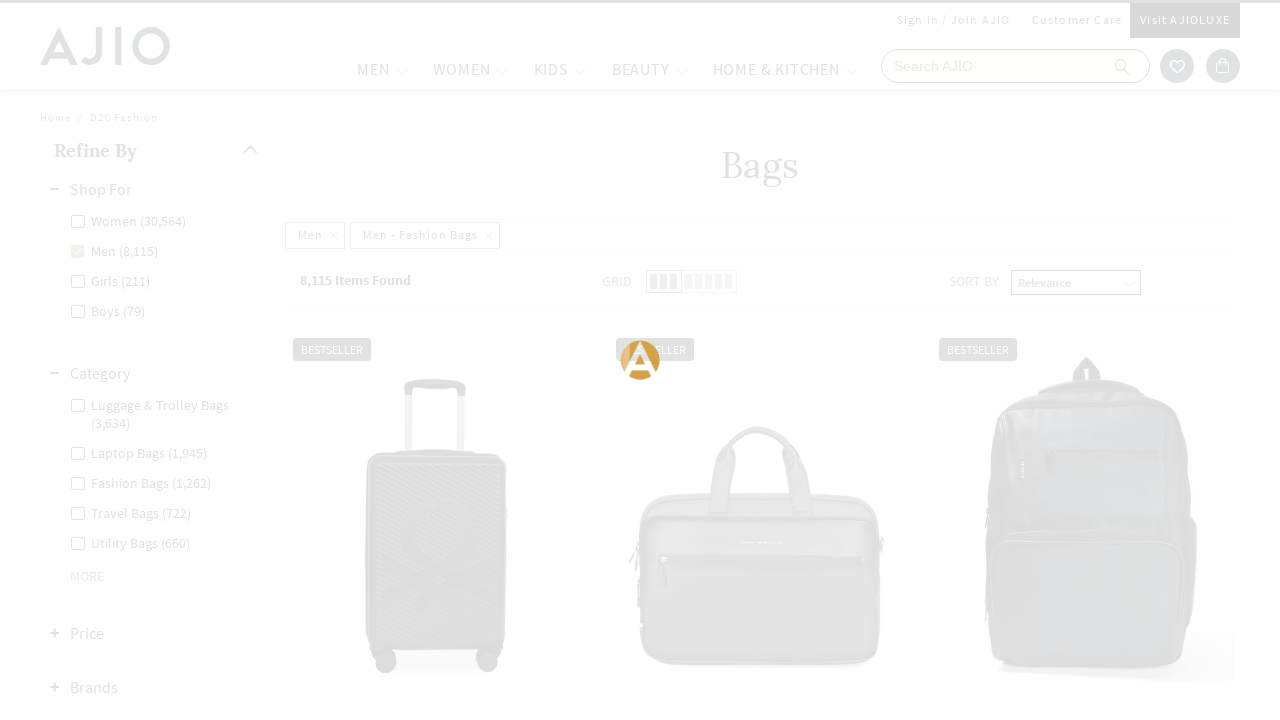

Brand elements loaded in results
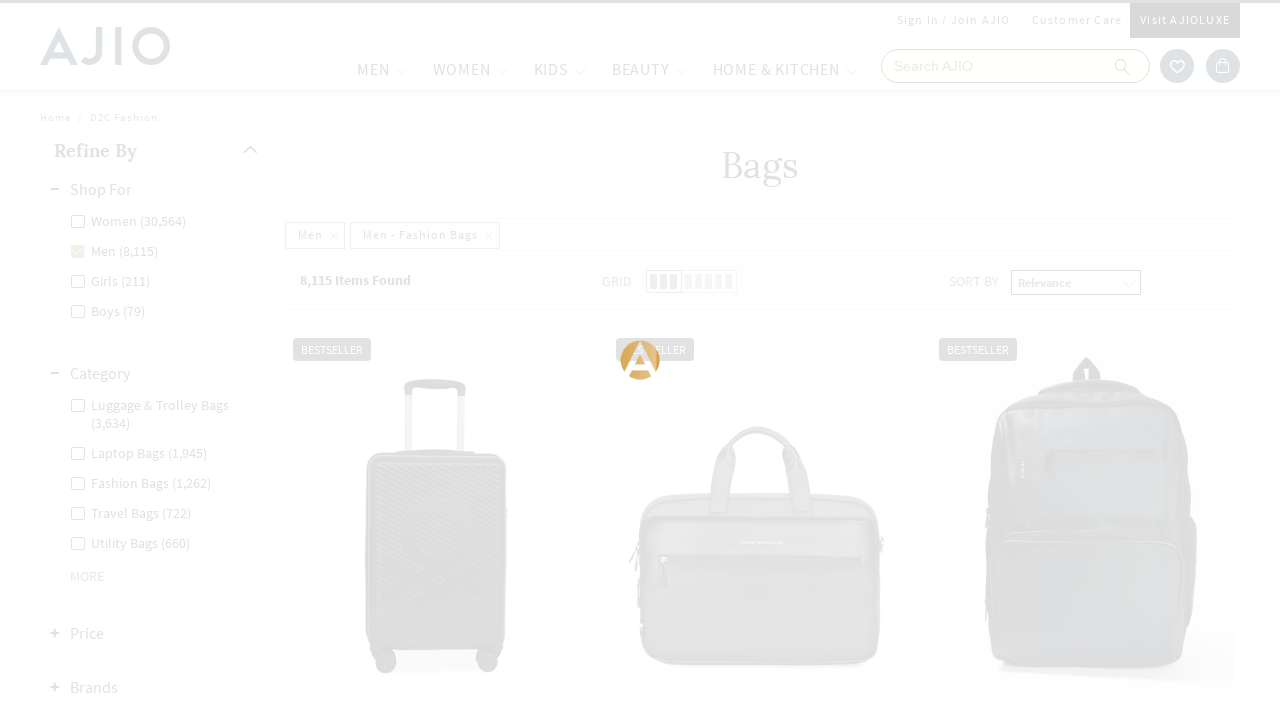

Product name elements loaded in results
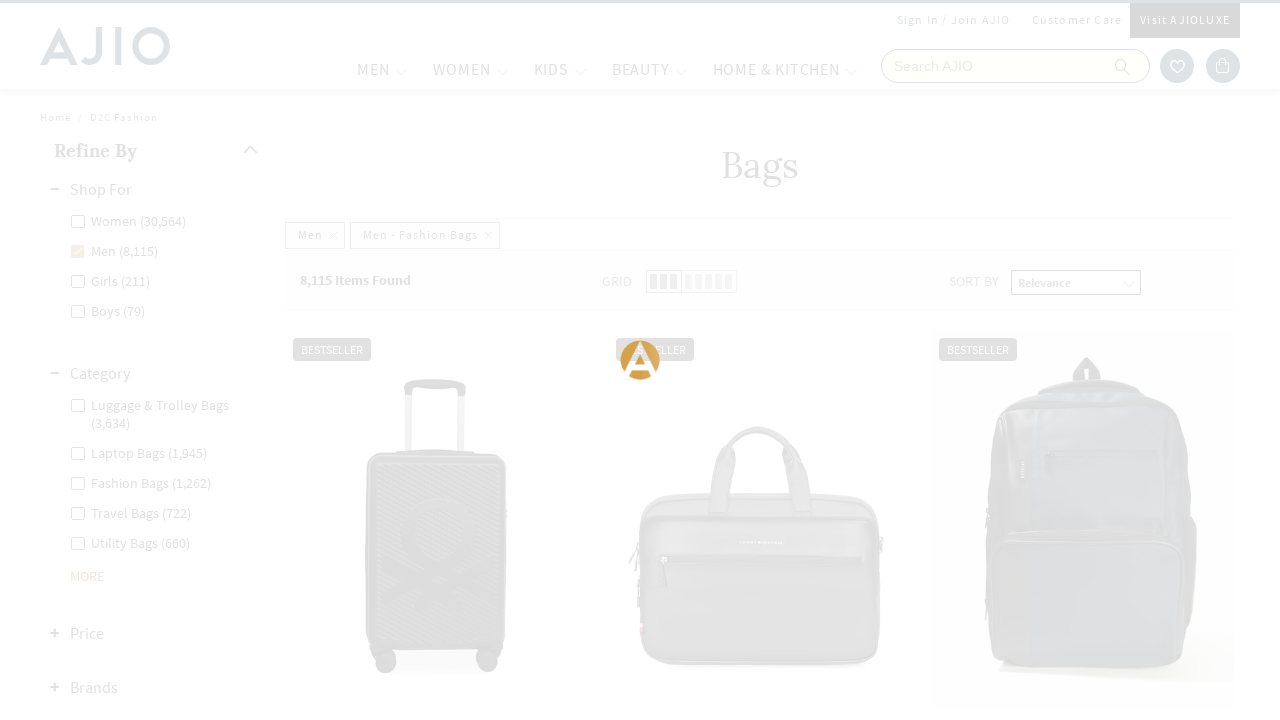

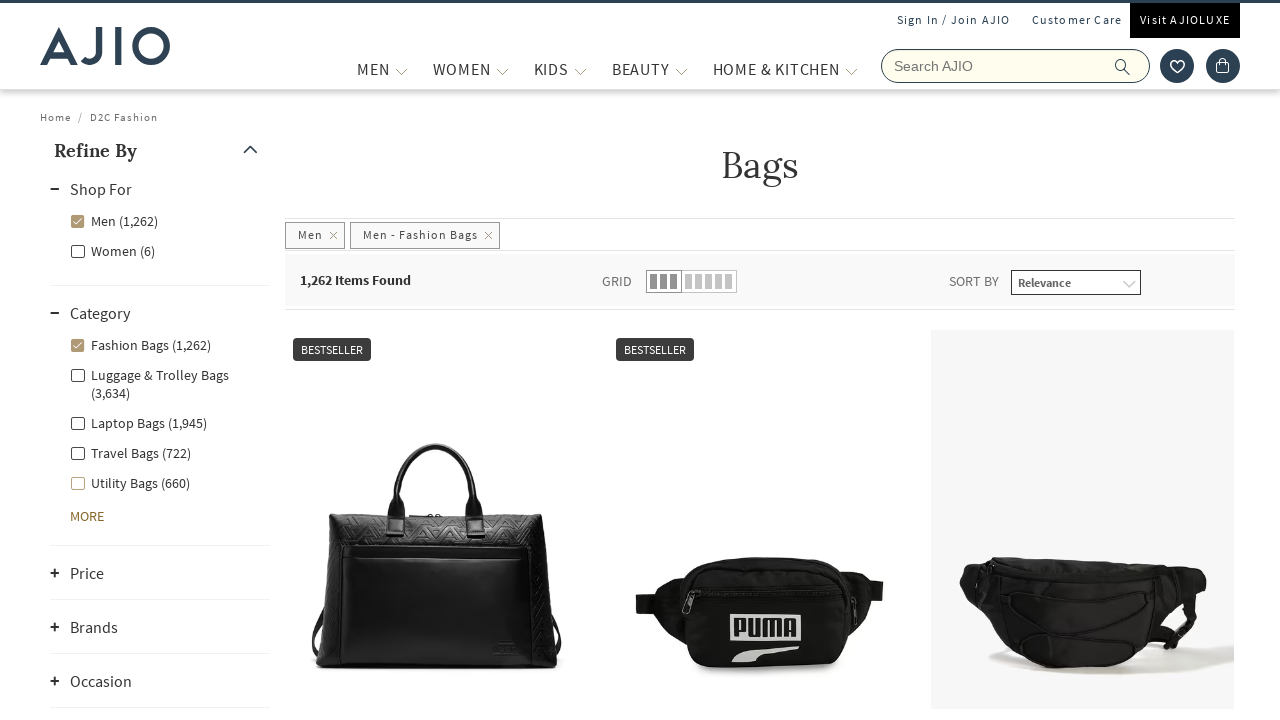